Tests clicking a link styled as a button and verifies that 'Submitted' text appears in the result

Starting URL: https://www.qa-practice.com/elements/button/like_a_button

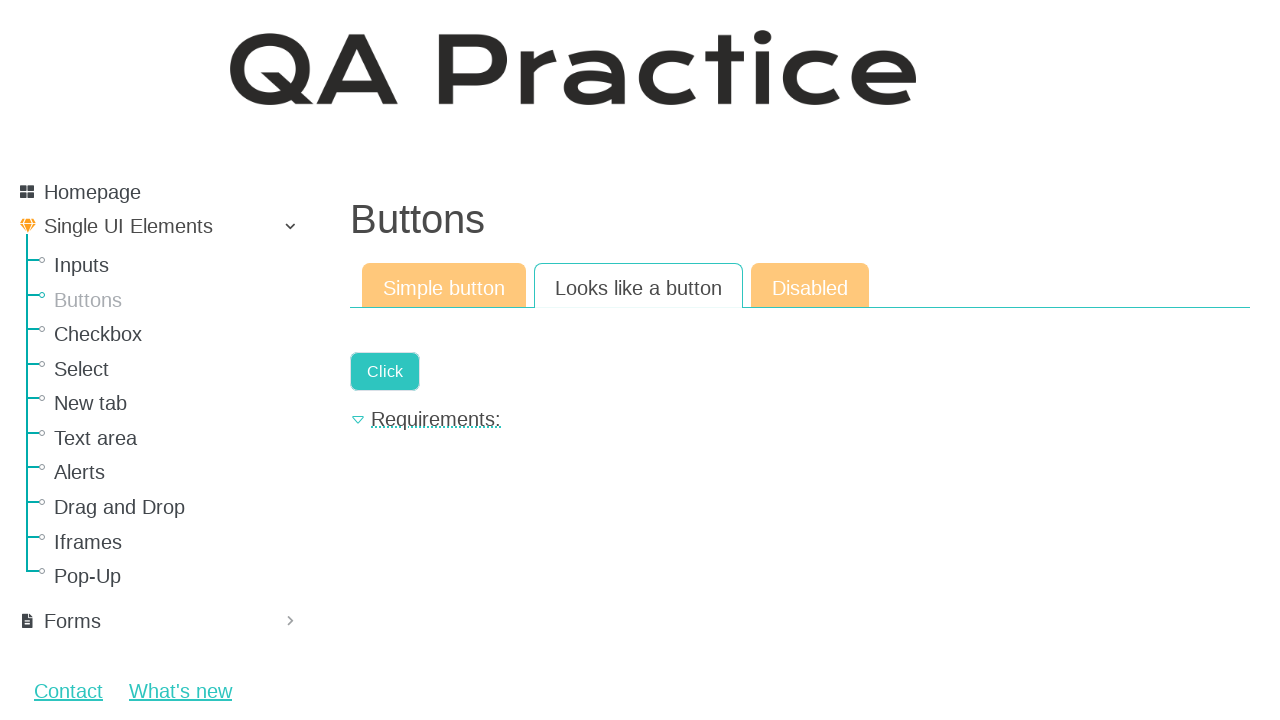

Navigated to the like_a_button test page
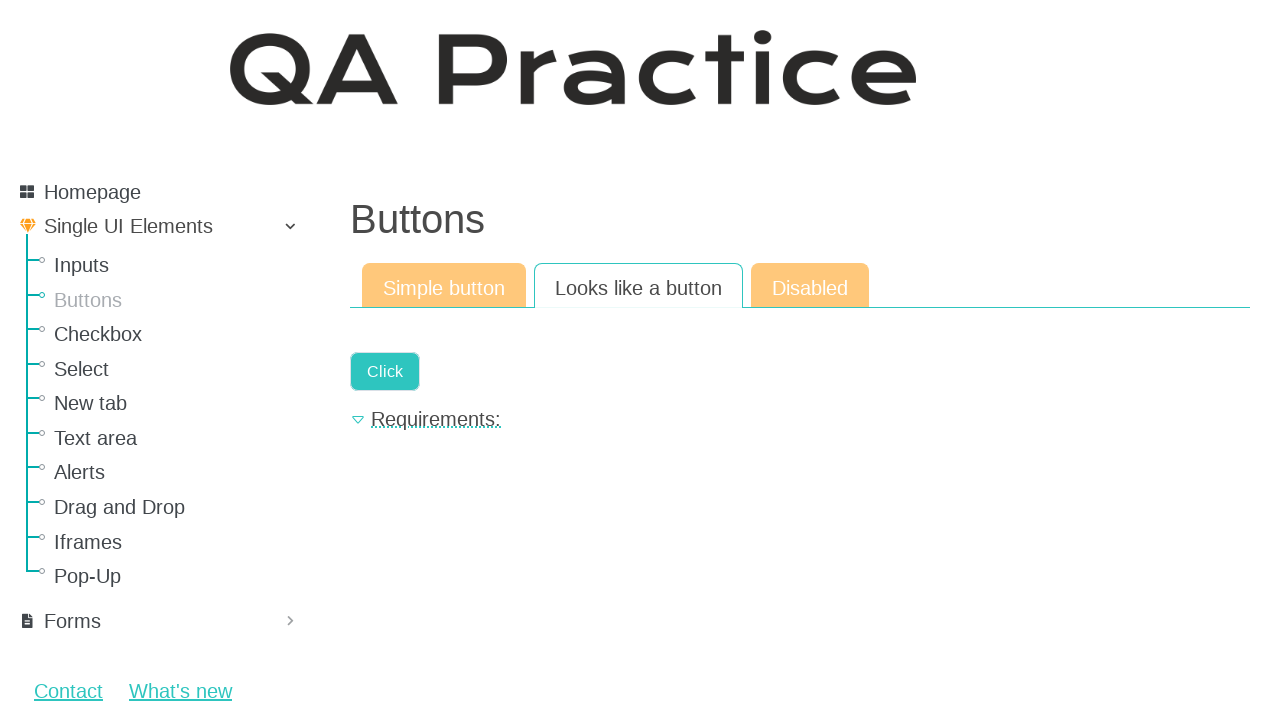

Clicked the link styled as a button at (385, 372) on .a-button
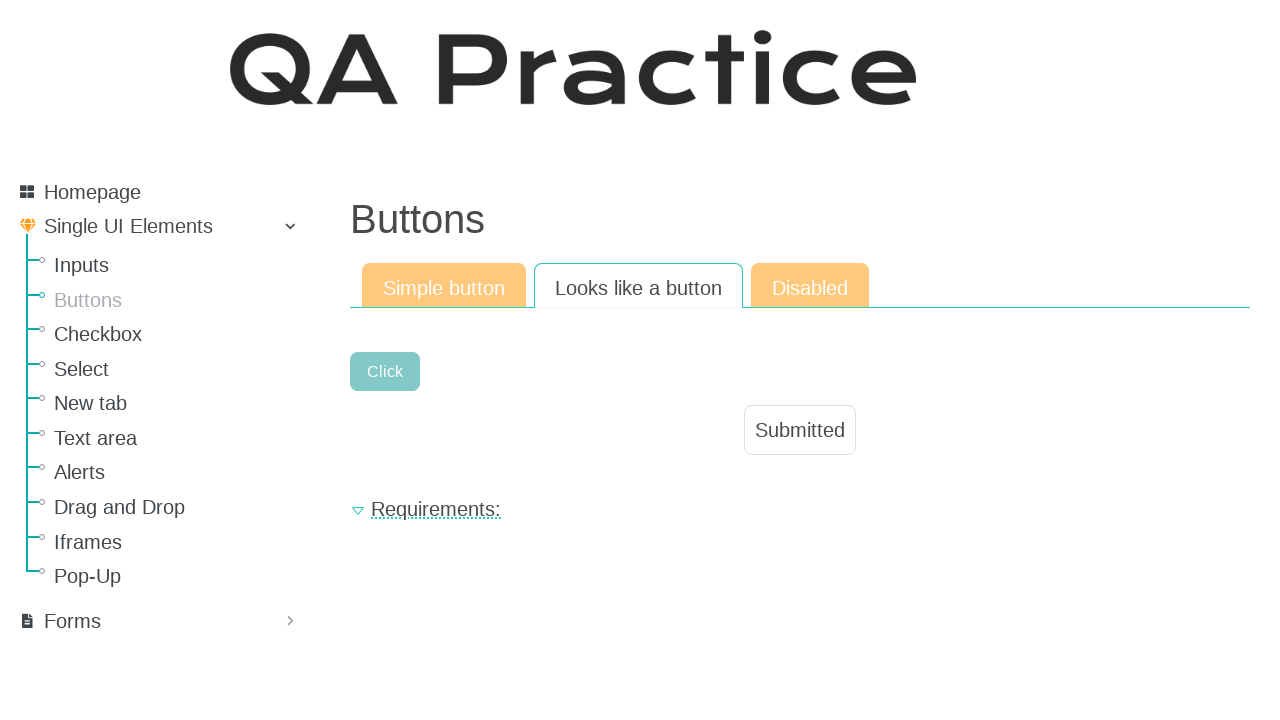

Result text appeared after clicking button-styled link
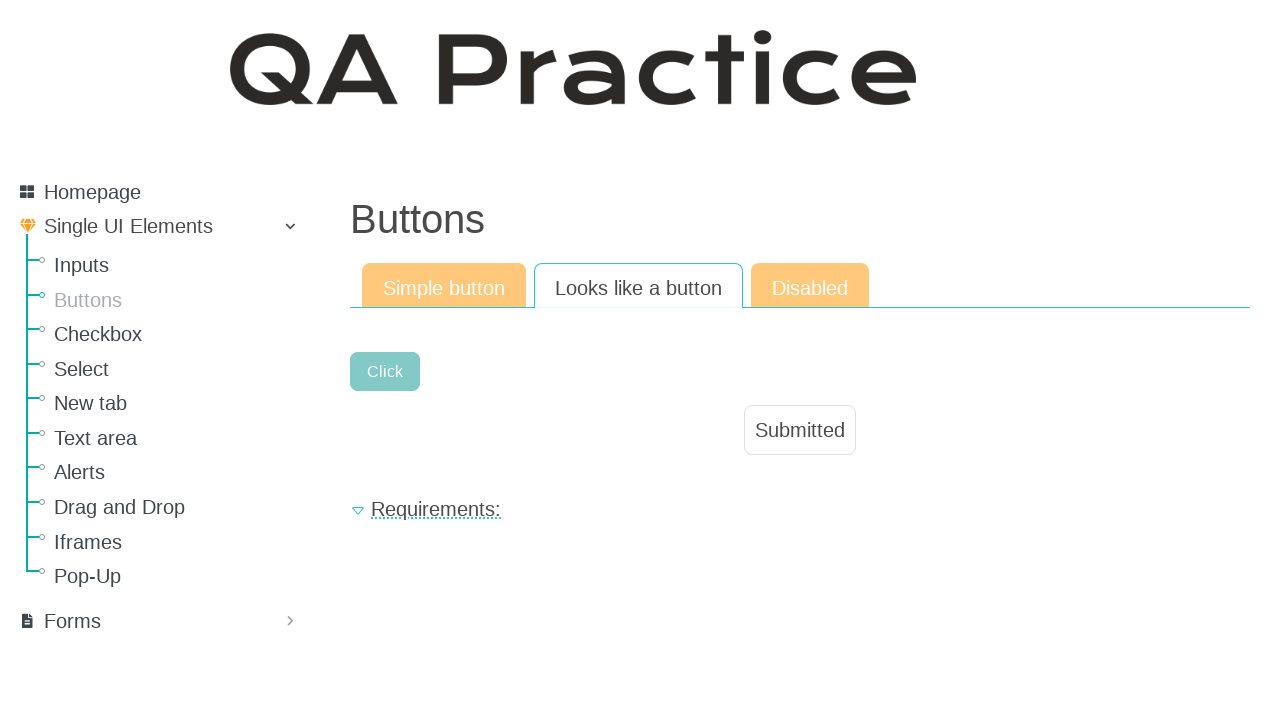

Verified that 'Submitted' text is displayed in the result
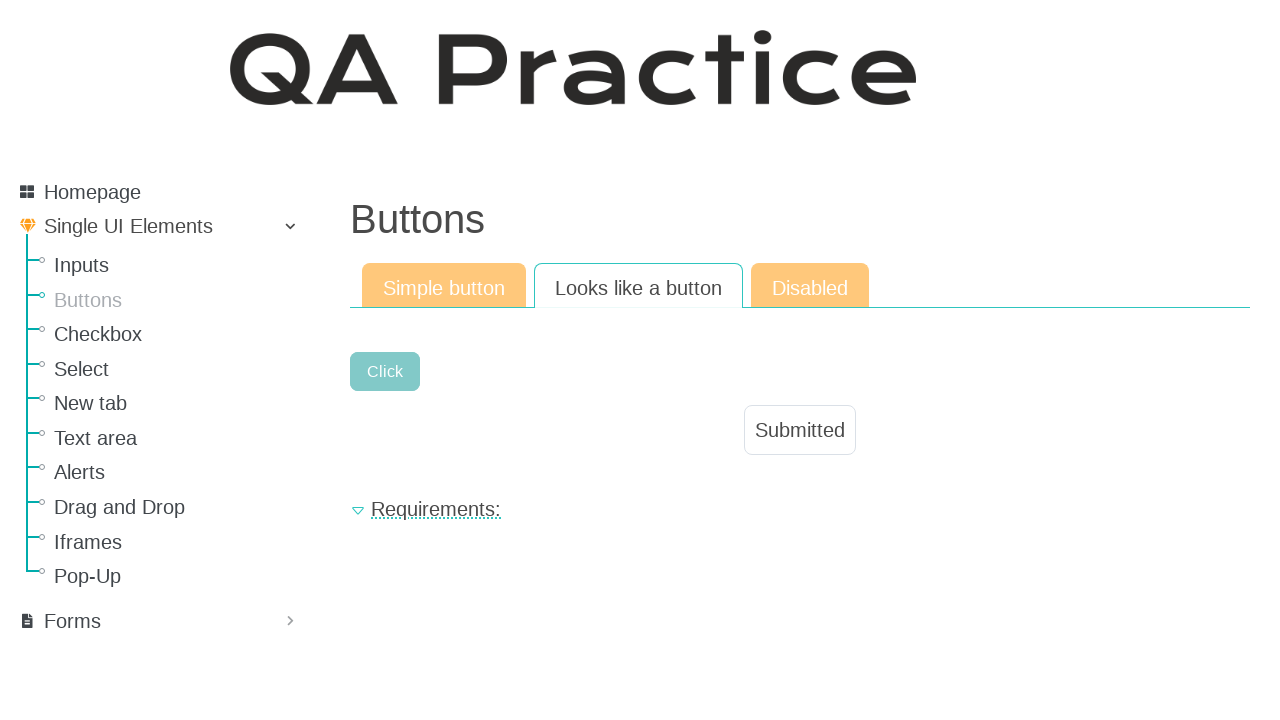

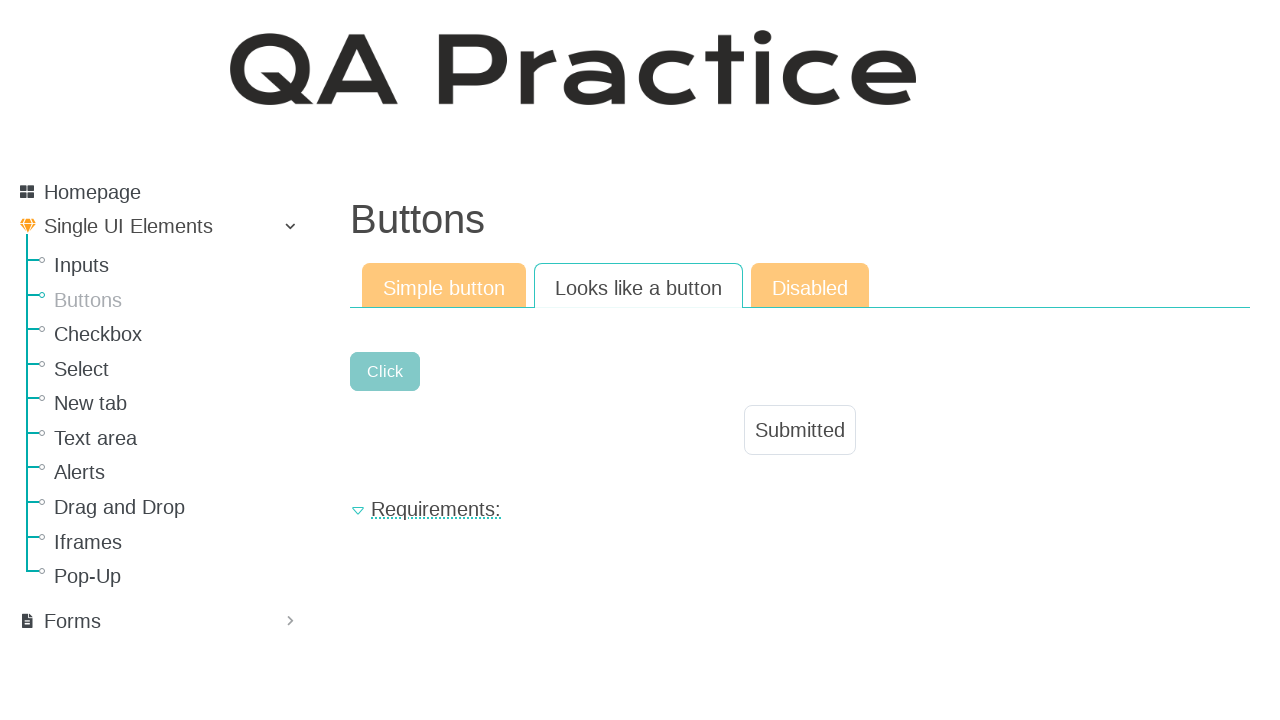